Demonstrates various types of element locators by finding elements on SauceDemo and UltimateQA websites

Starting URL: https://www.saucedemo.com/

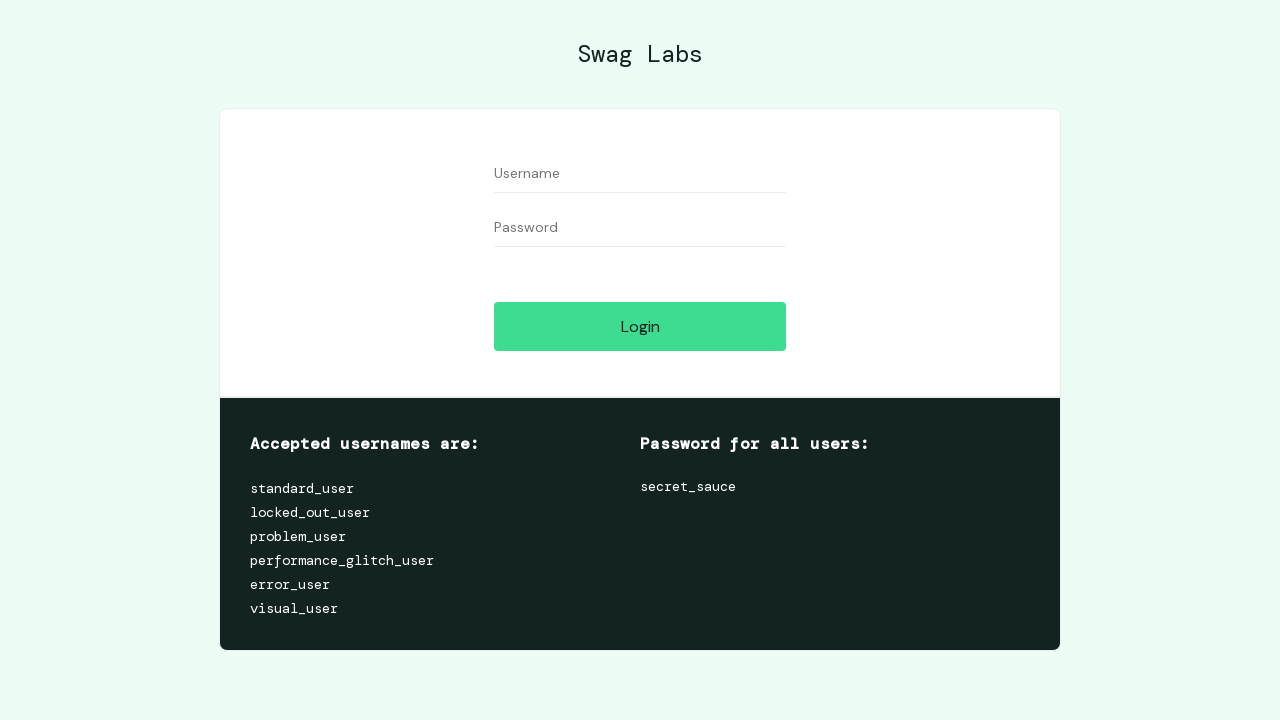

Waited for element with ID 'user-name' on SauceDemo
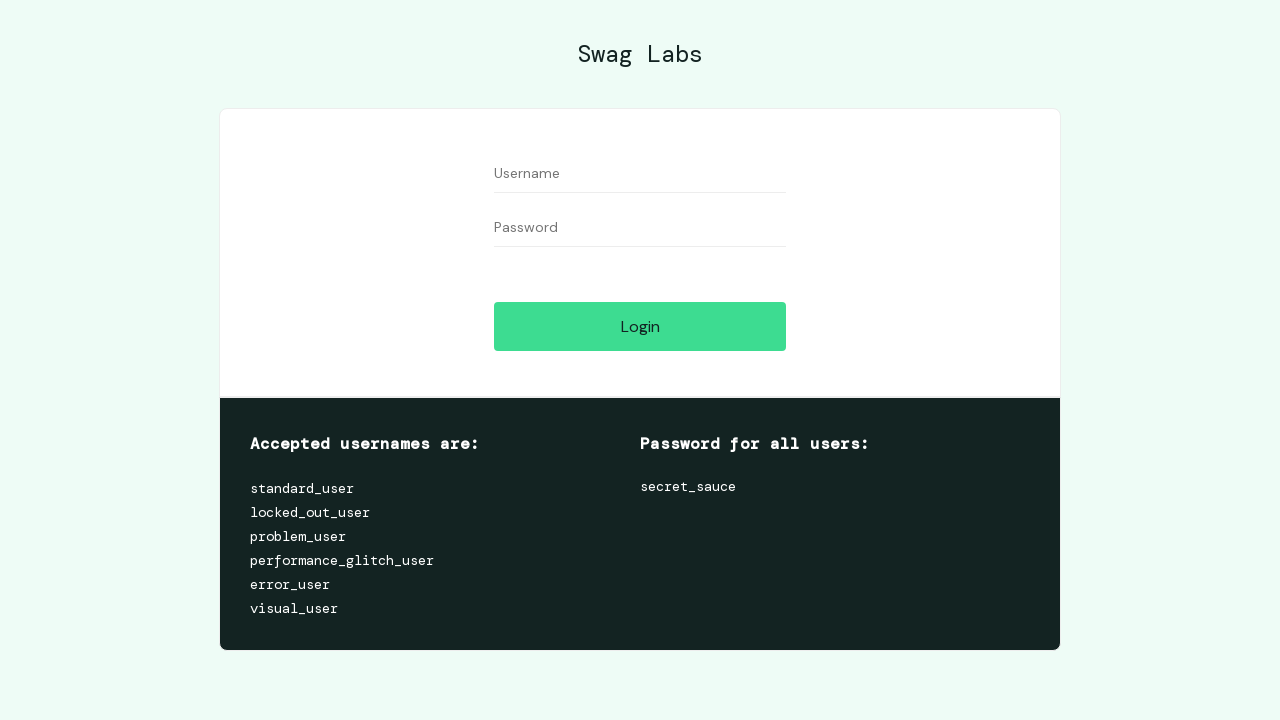

Waited for element with class 'form_input'
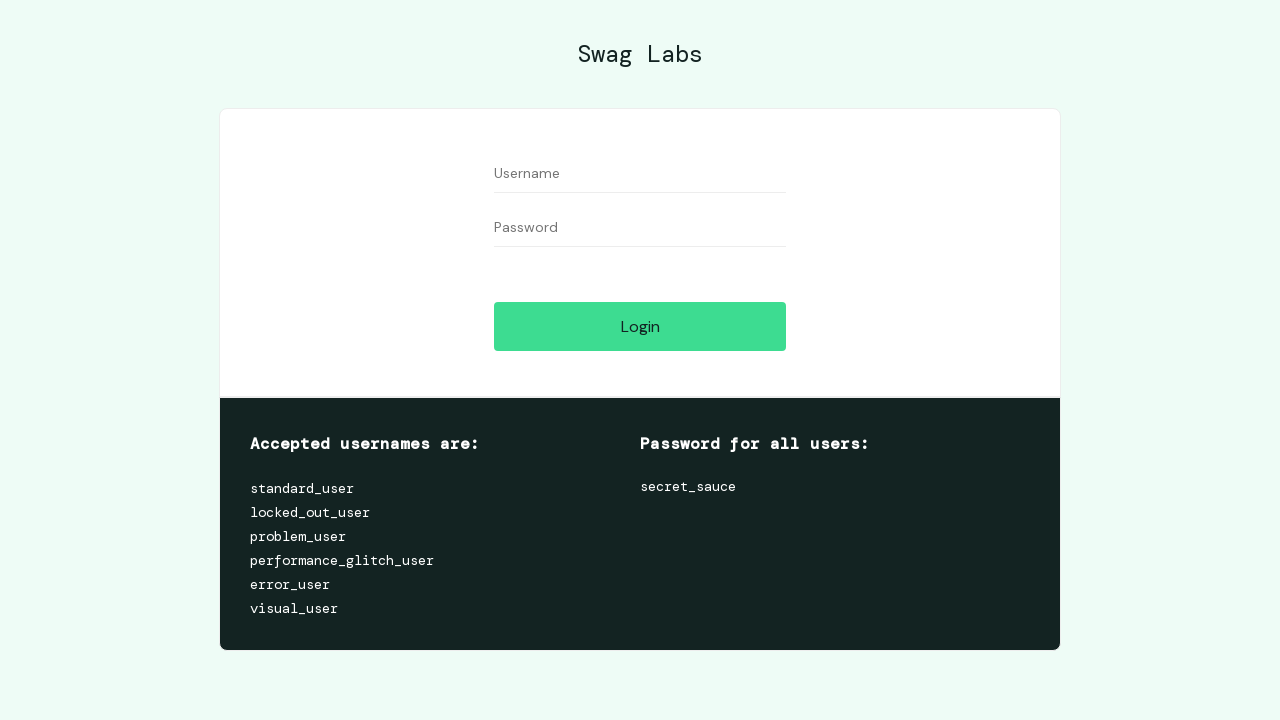

Waited for input tag element
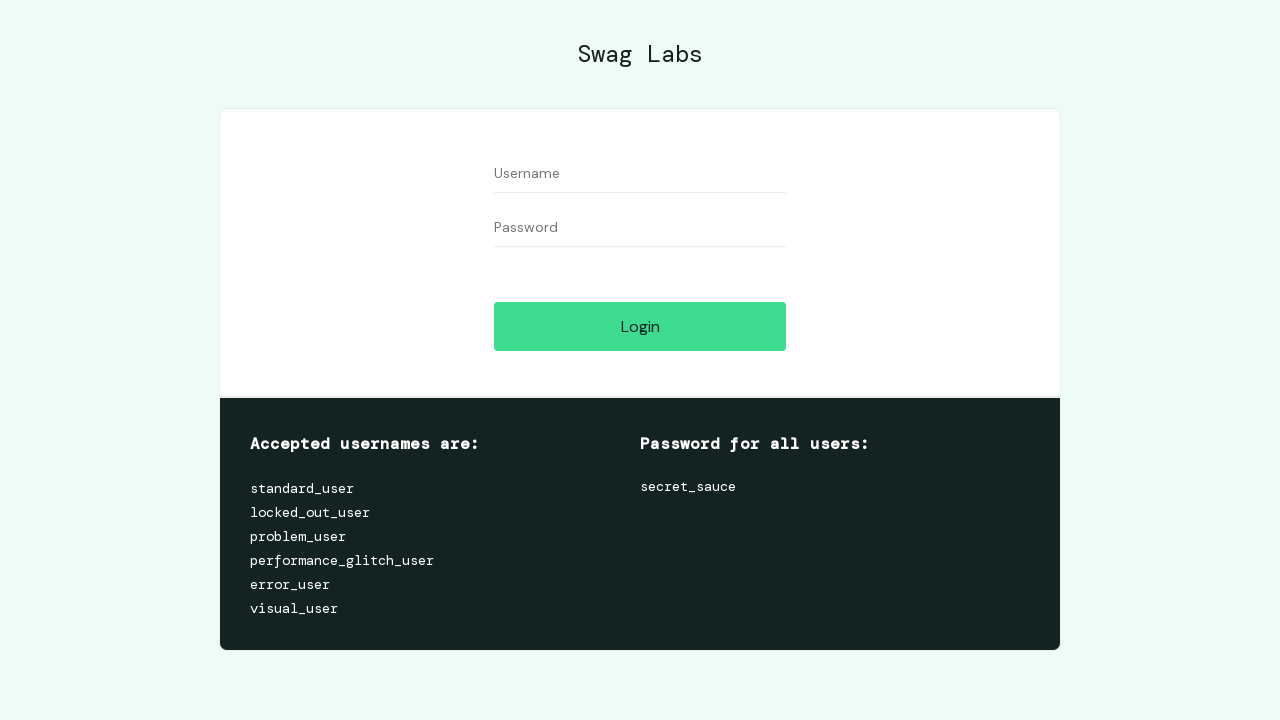

Waited for element using CSS selector '#user-name'
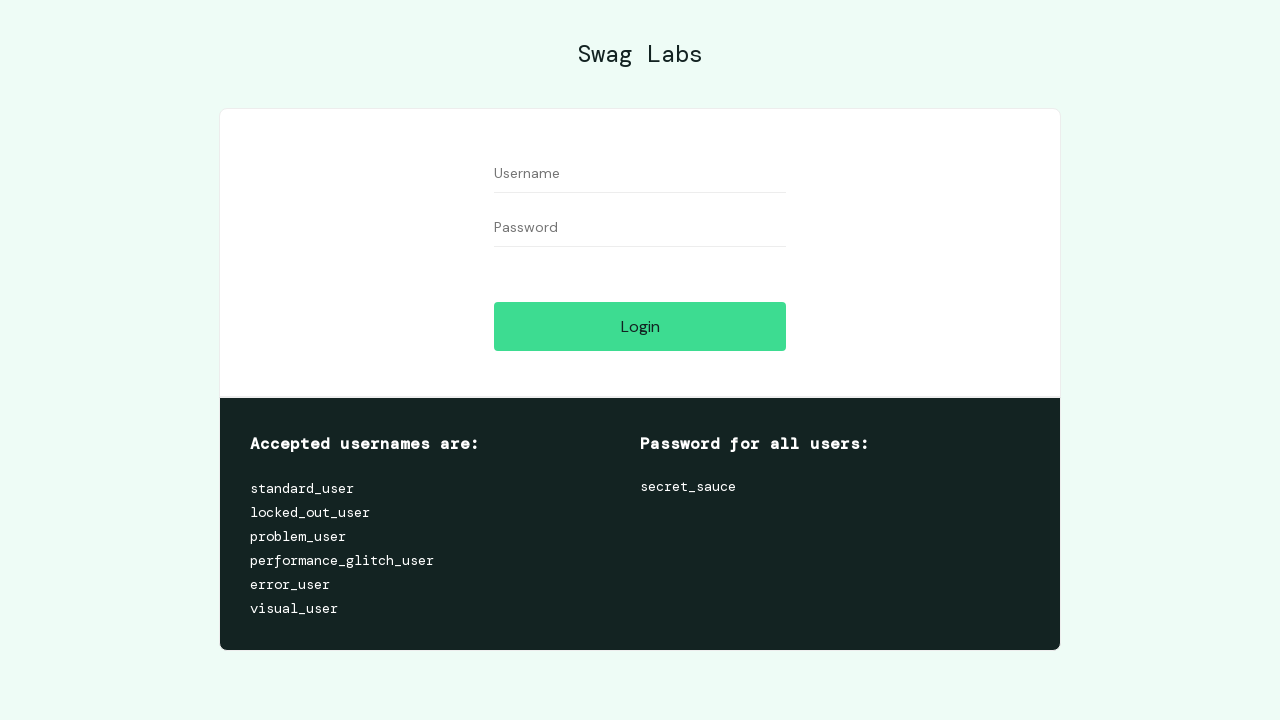

Waited for element using XPath locator '//*[@id='user-name']'
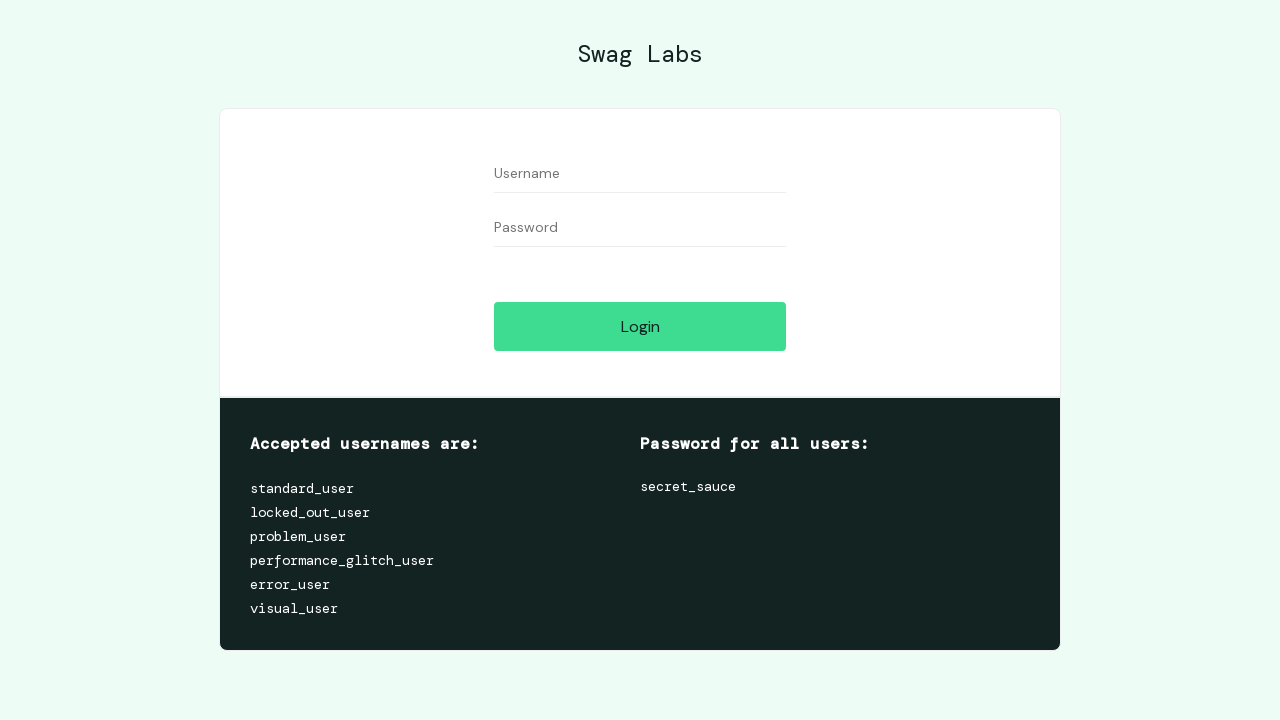

Navigated to UltimateQA simple HTML elements page
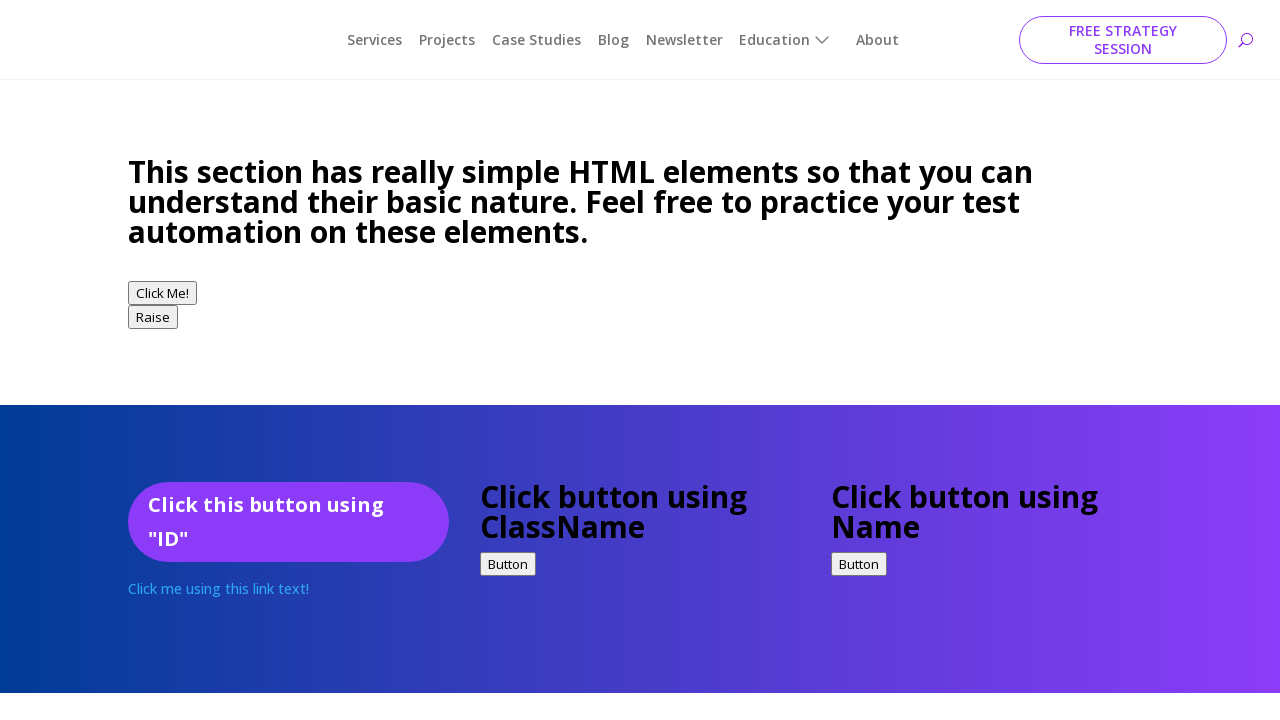

Waited for element with exact link text 'Click me using this link text!'
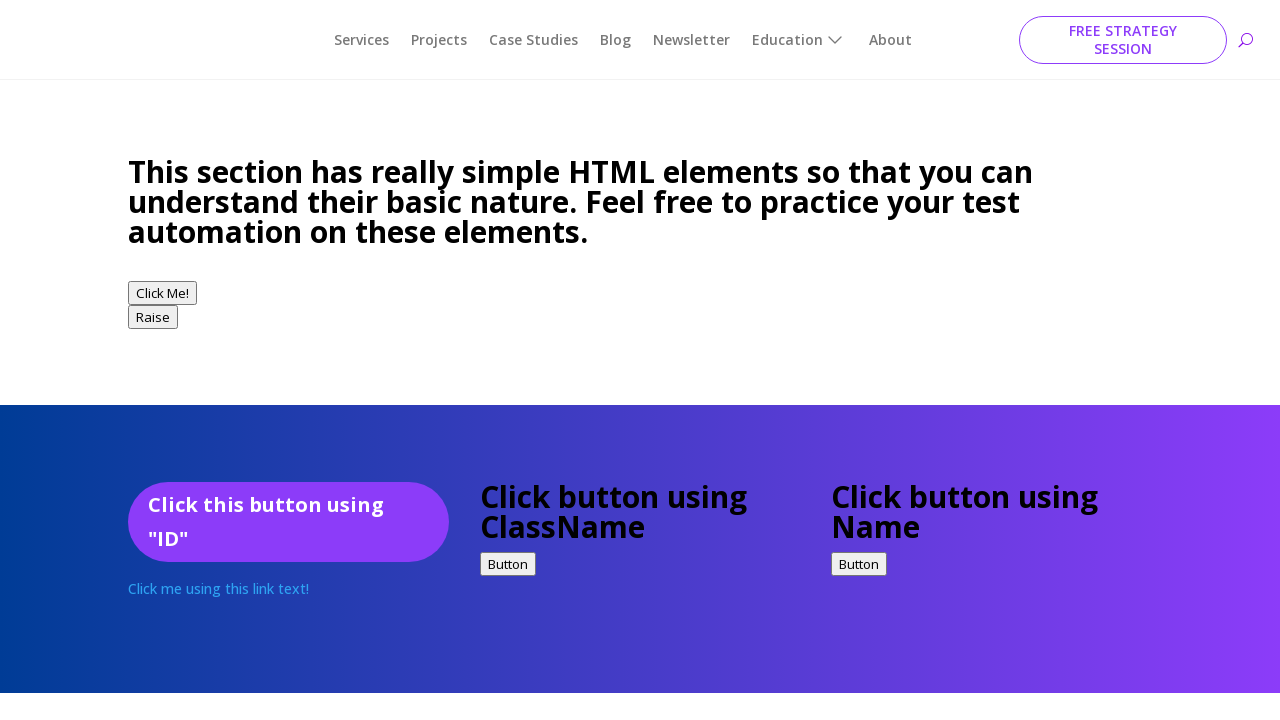

Waited for element with partial link text 'this link text!'
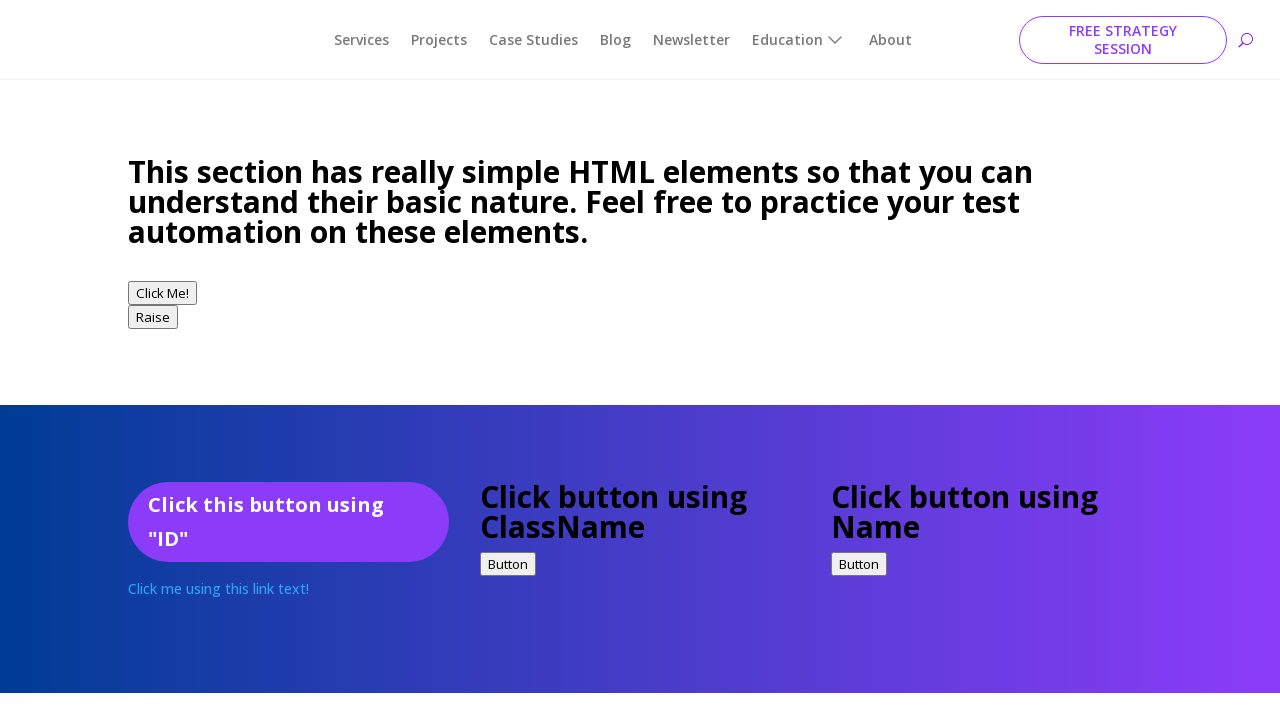

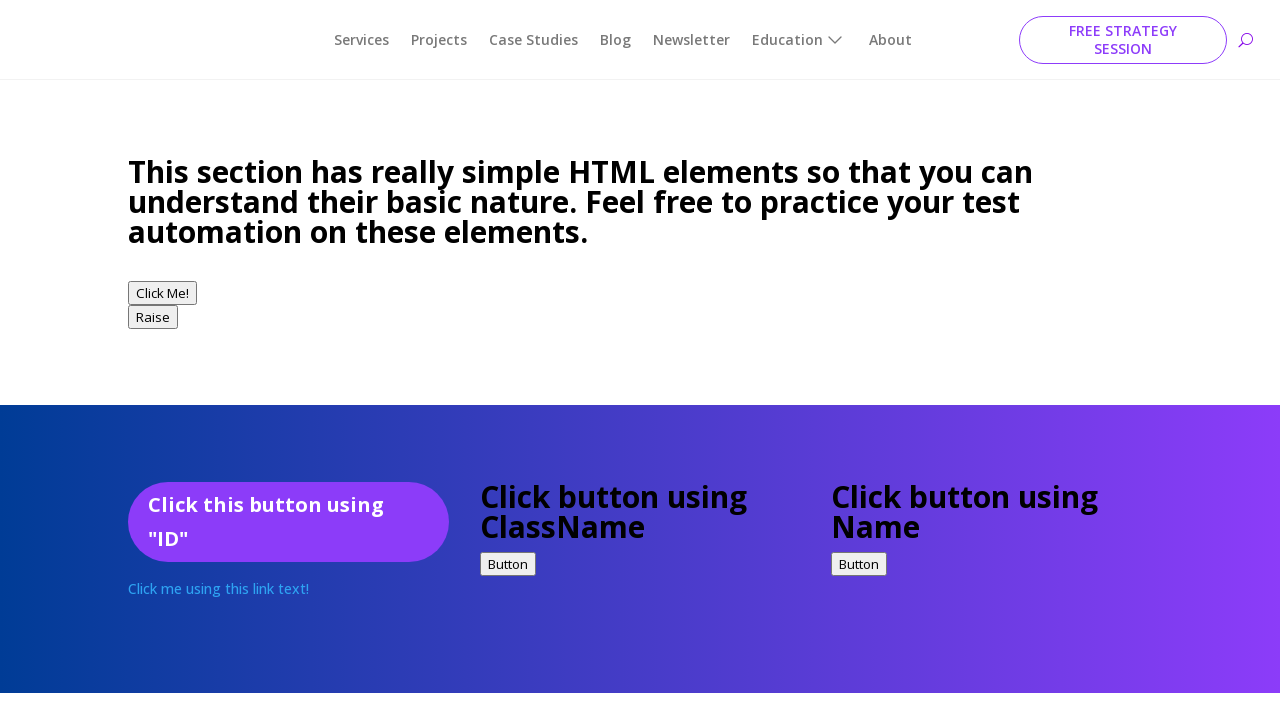